Navigates through Oracle Java documentation by switching between iframe elements to click on java.applet package and then AppletContext interface

Starting URL: https://docs.oracle.com/javase/8/docs/api/

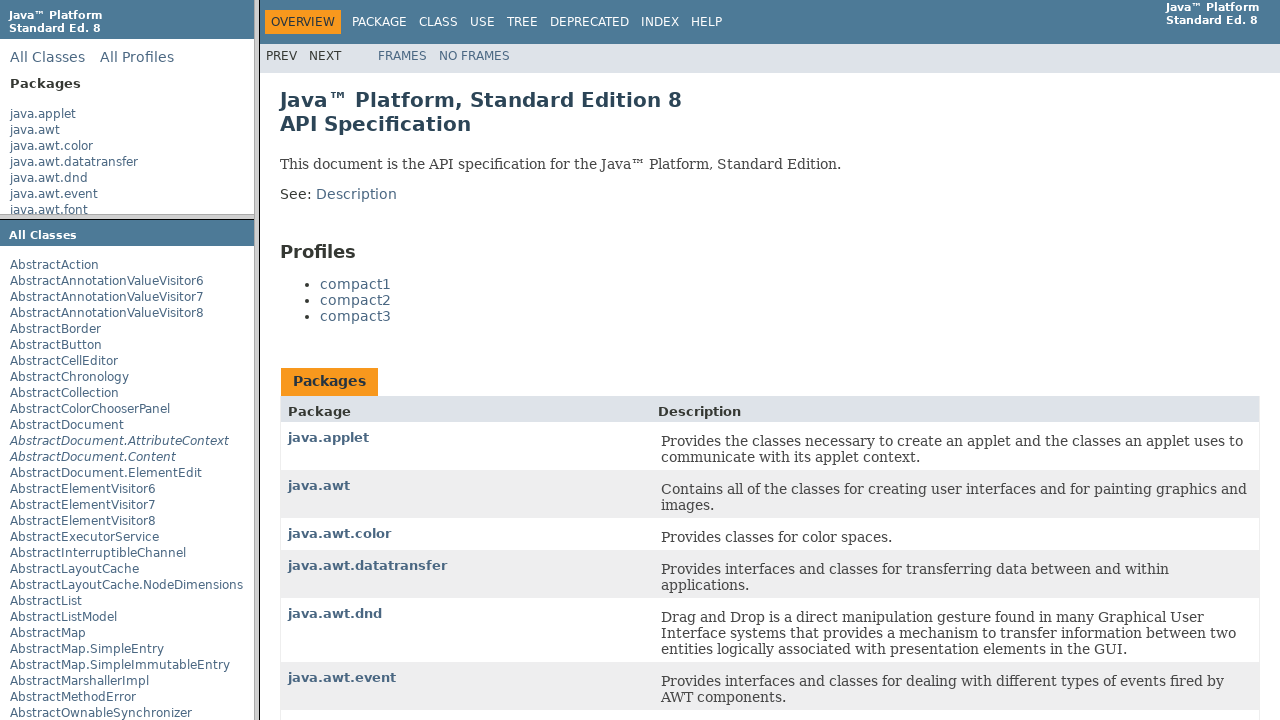

Retrieved packageListFrame iframe
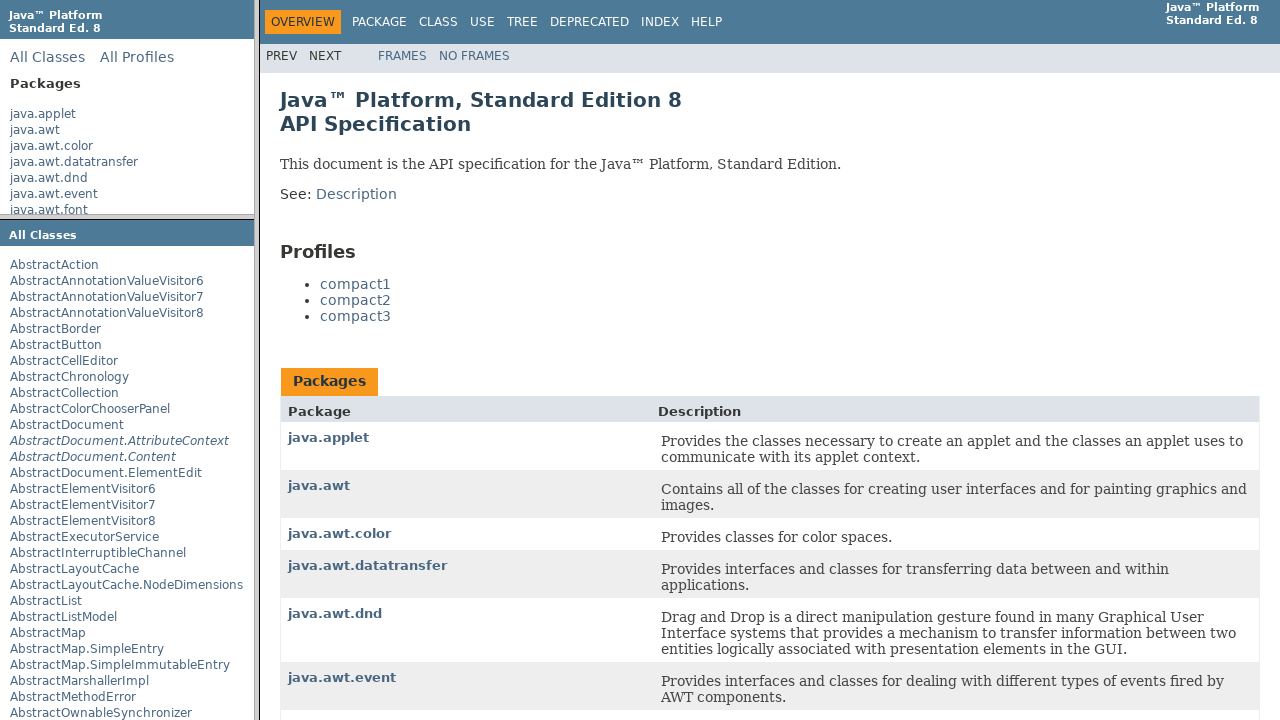

Waited for java.applet link to load in packageListFrame
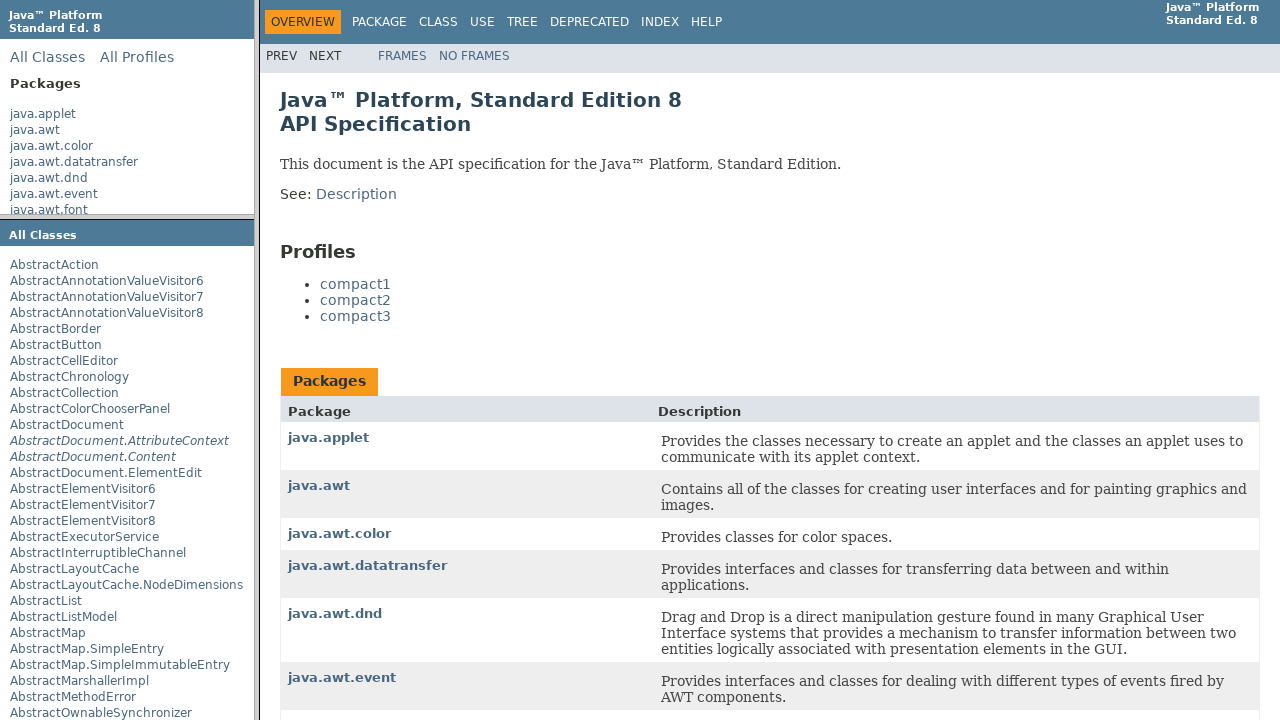

Clicked java.applet package link at (43, 114) on a:has-text('java.applet')
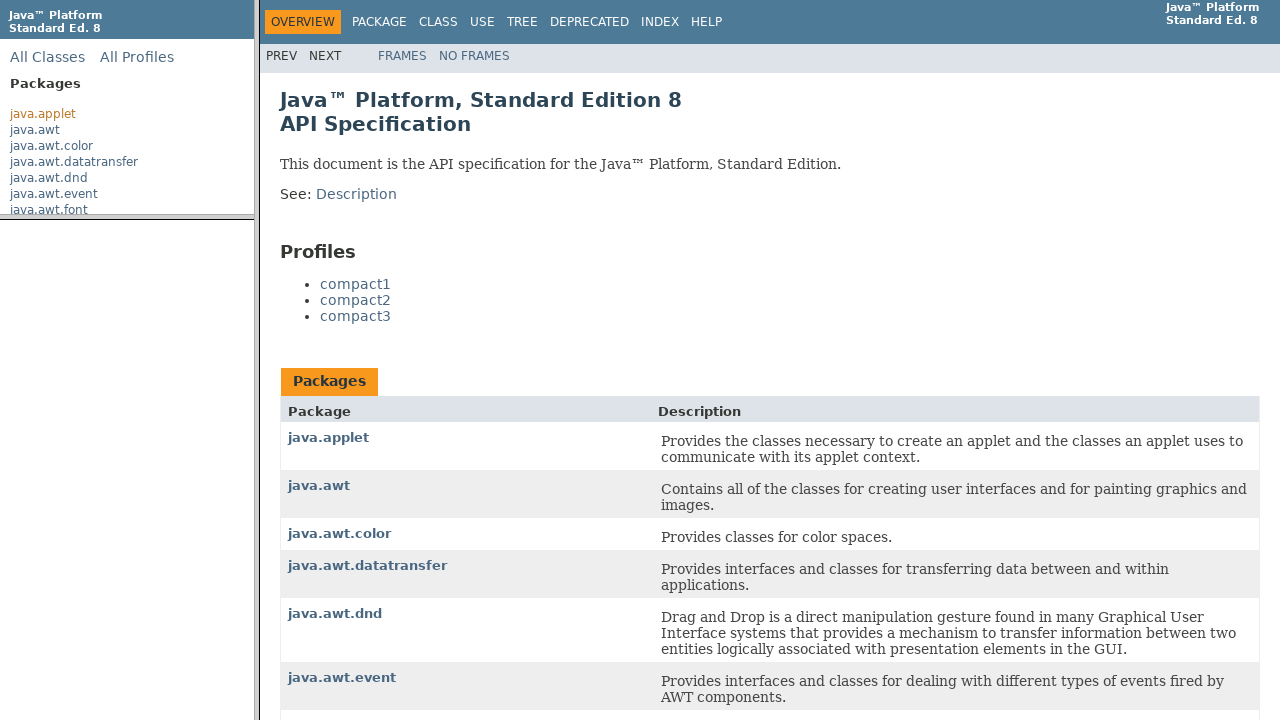

Retrieved packageFrame iframe
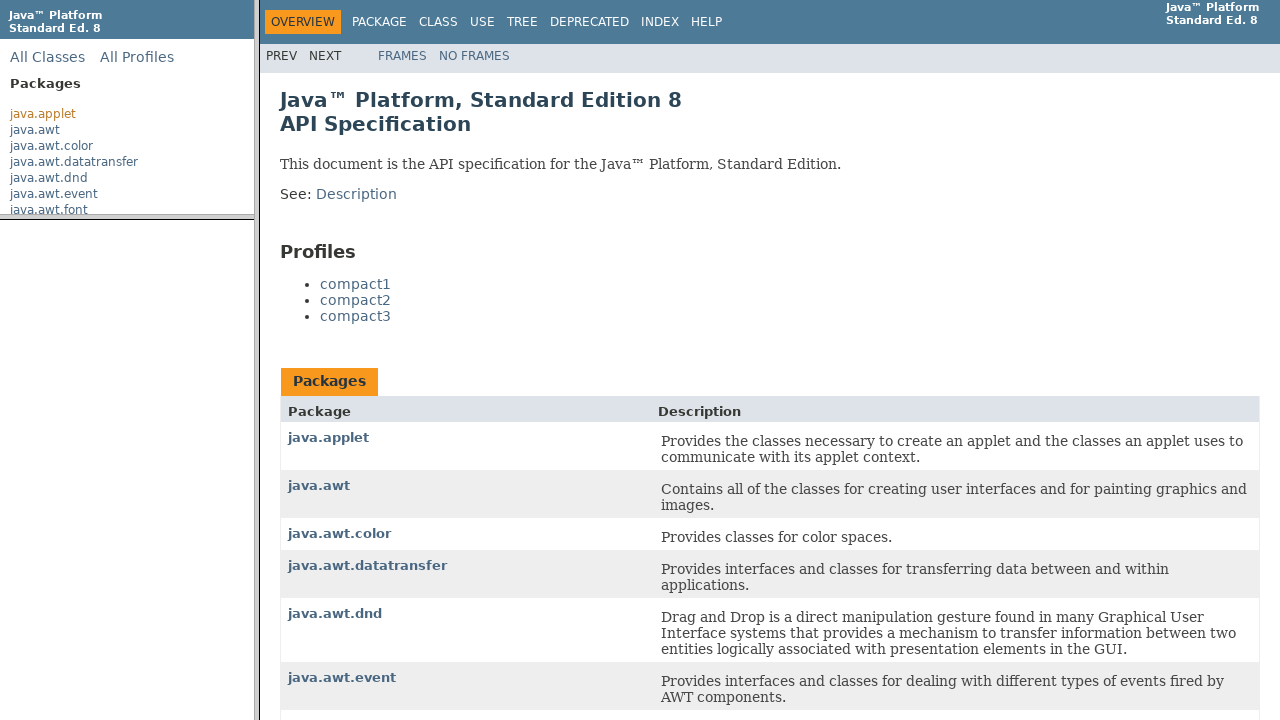

Waited for AppletContext link to load in packageFrame
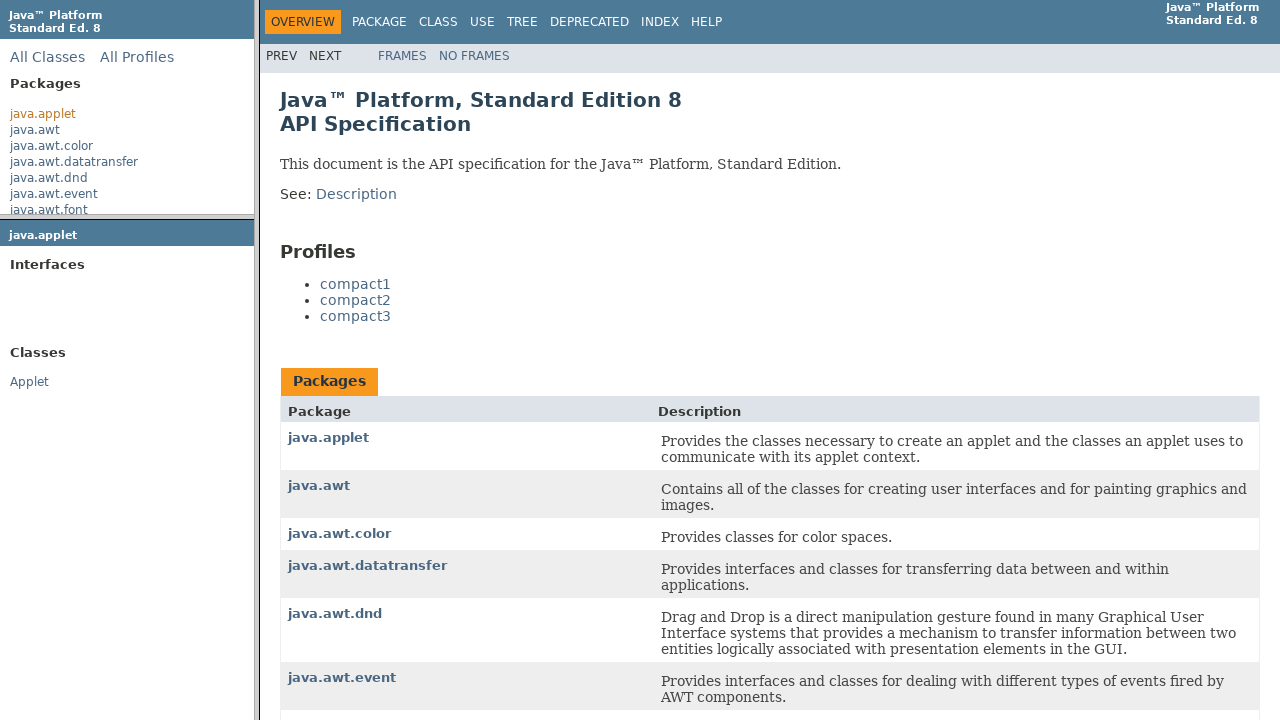

Clicked AppletContext interface link at (48, 295) on a:has-text('AppletContext')
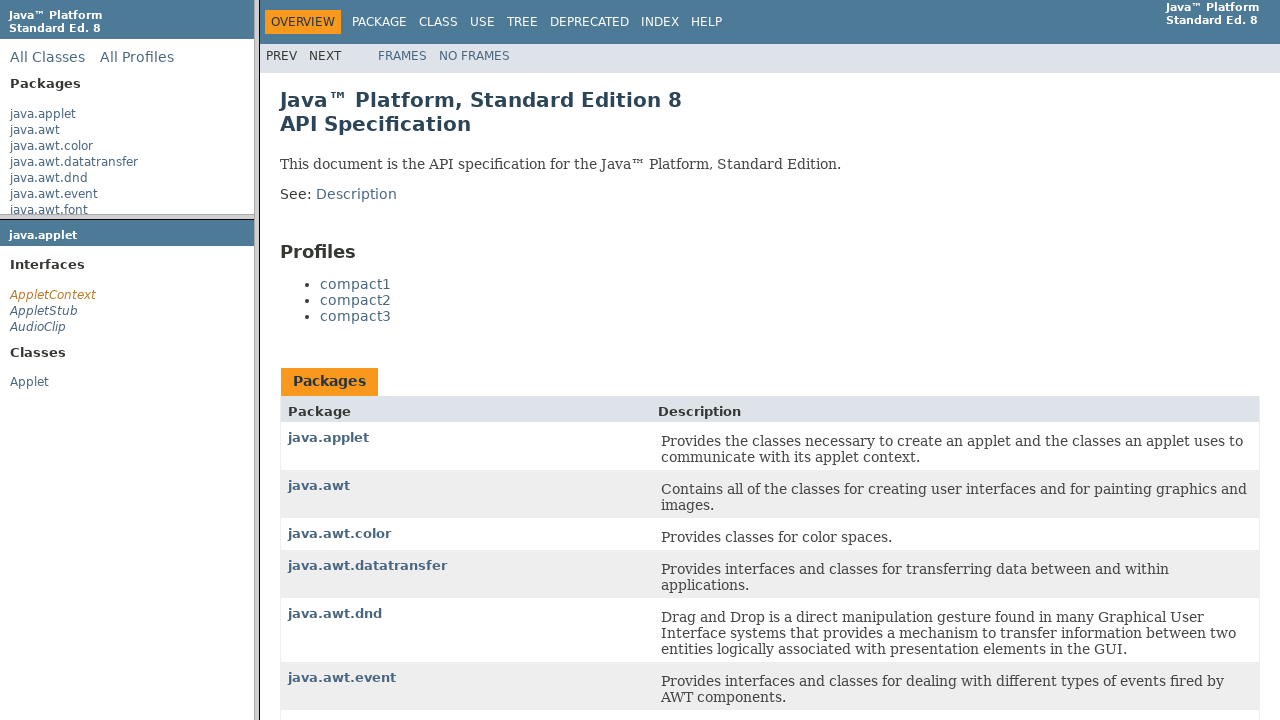

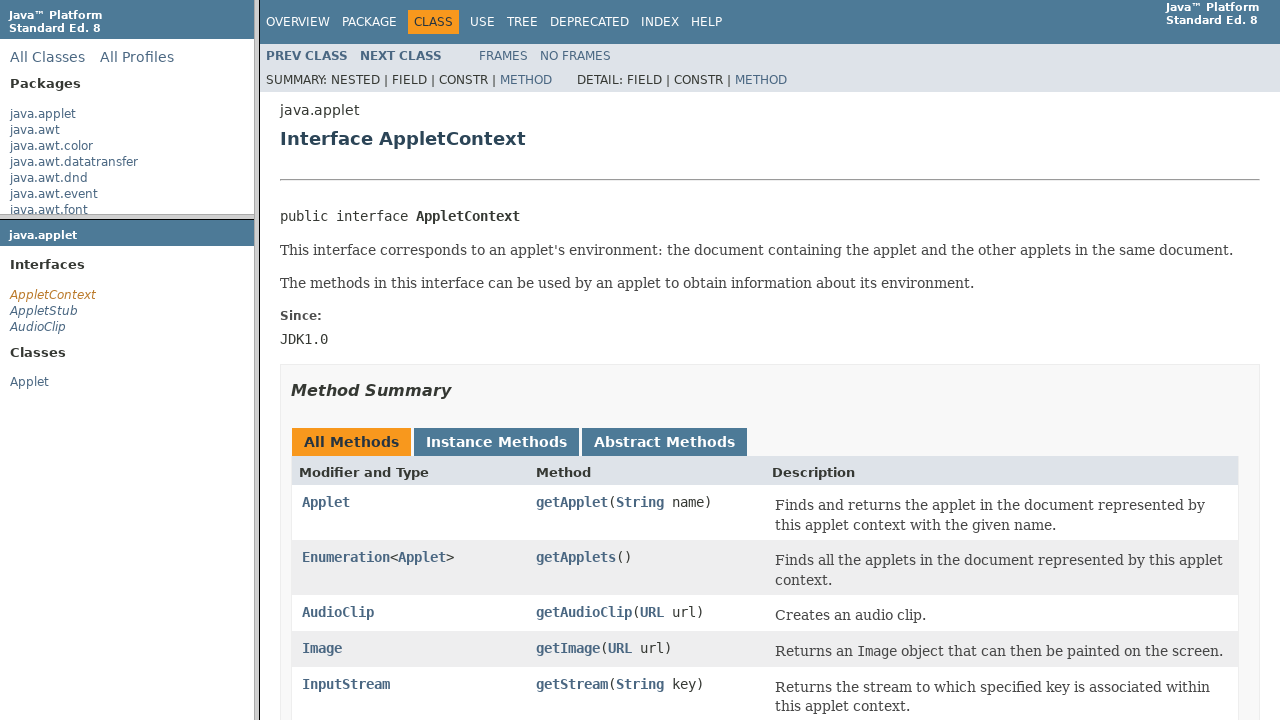